Navigates to an automation practice page and verifies that a table with amounts is displayed correctly

Starting URL: https://www.rahulshettyacademy.com/AutomationPractice/

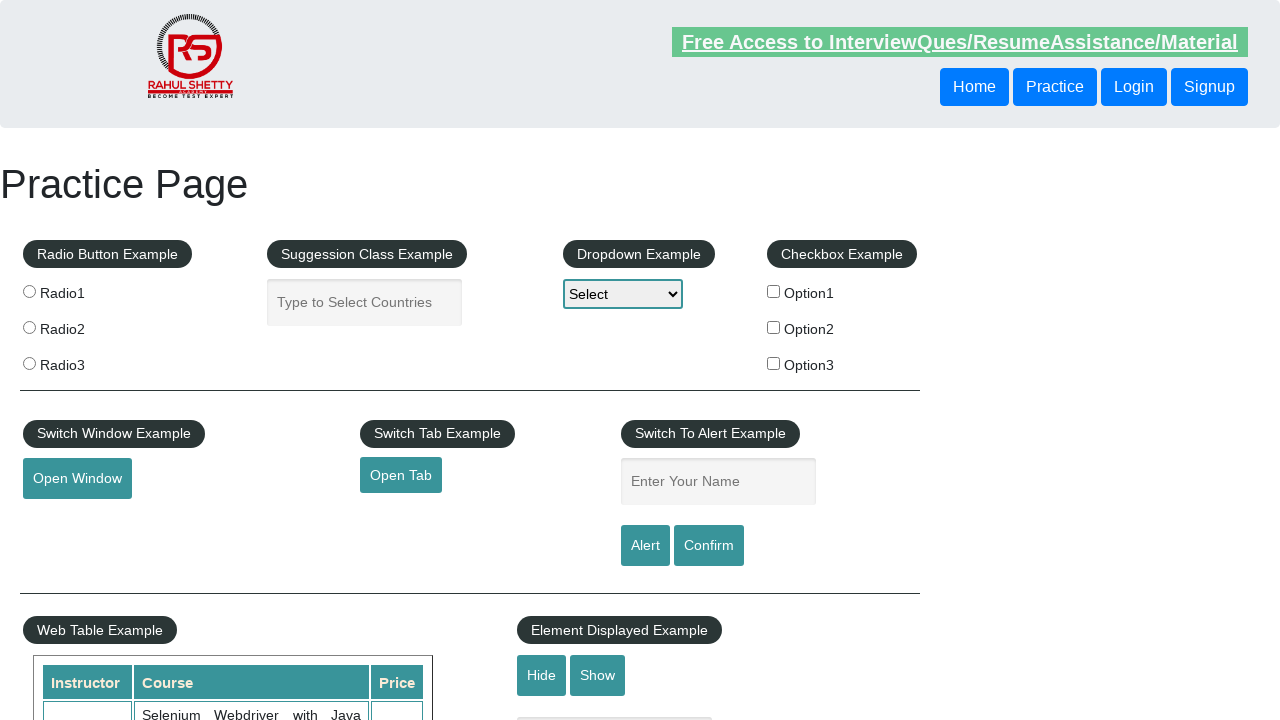

Table with class 'tableFixHead' loaded successfully
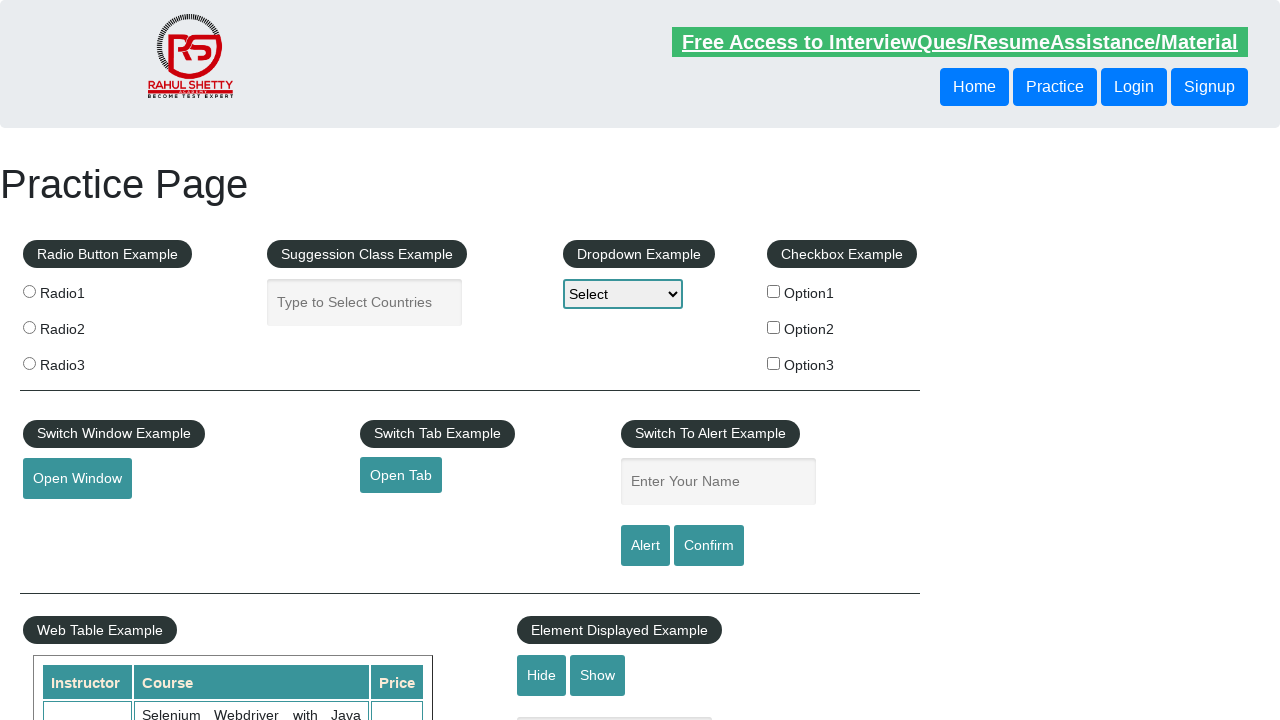

Located all amount cells (4th column) in the table
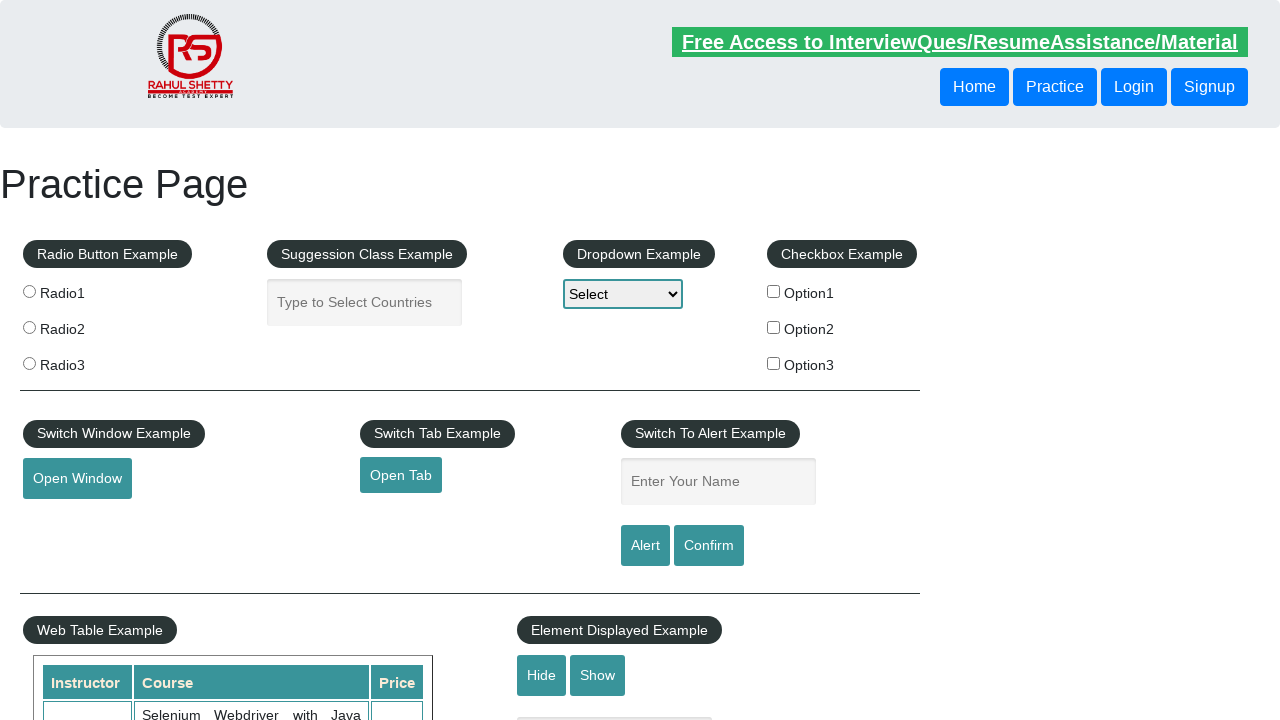

Verified that 9 amount cells are present in the table
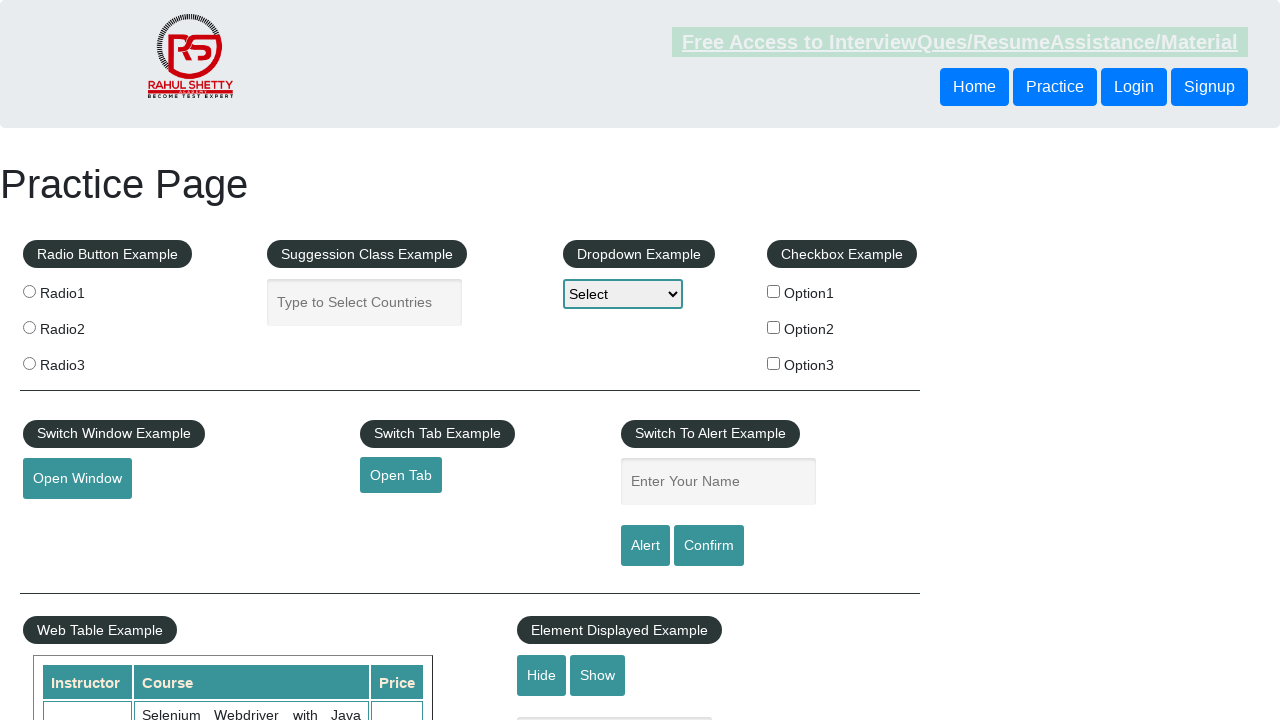

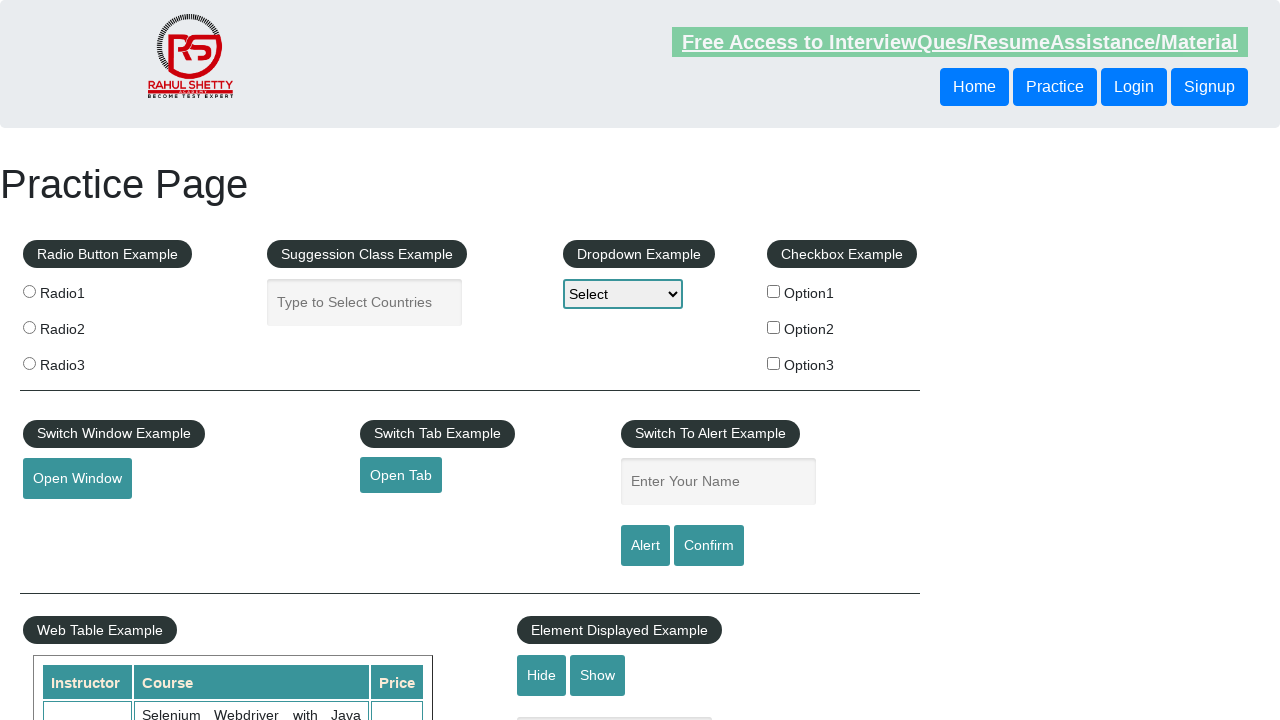